Tests geolocation override functionality by setting custom coordinates (Eiffel Tower location), clicking the get-coordinates button, and verifying the coordinates are displayed.

Starting URL: https://bonigarcia.dev/selenium-webdriver-java/geolocation.html

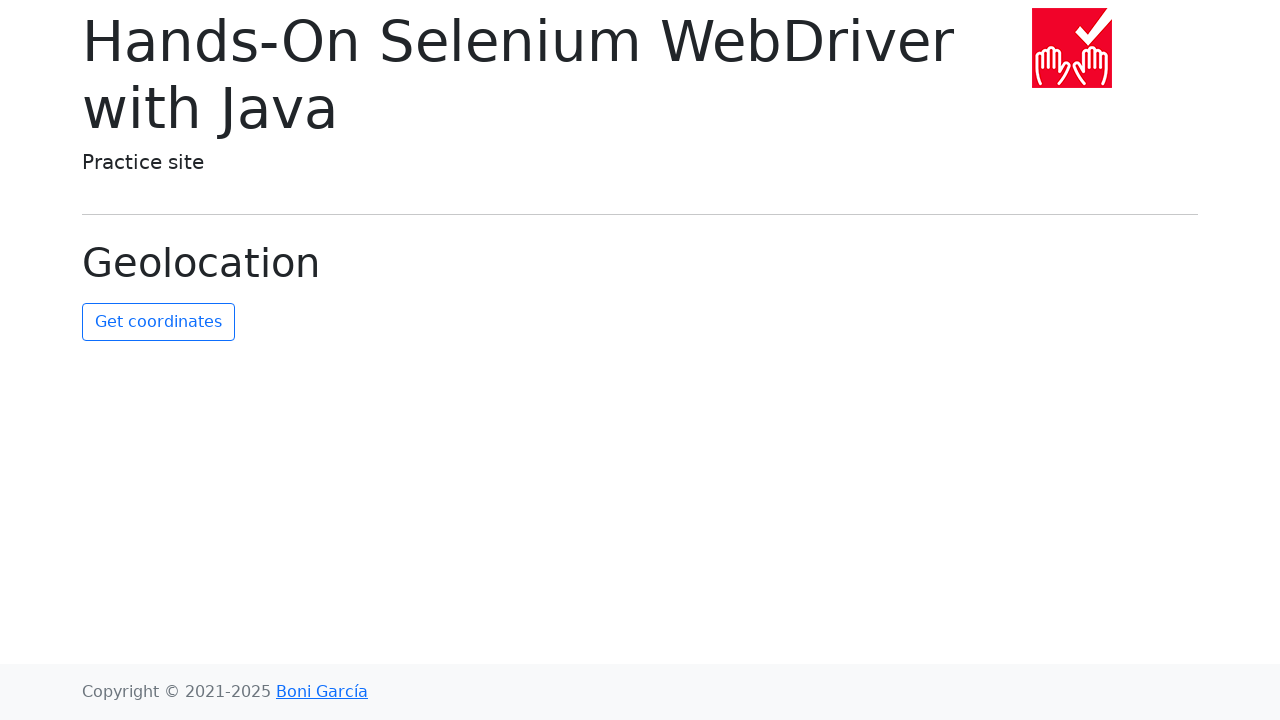

Granted geolocation permissions to context
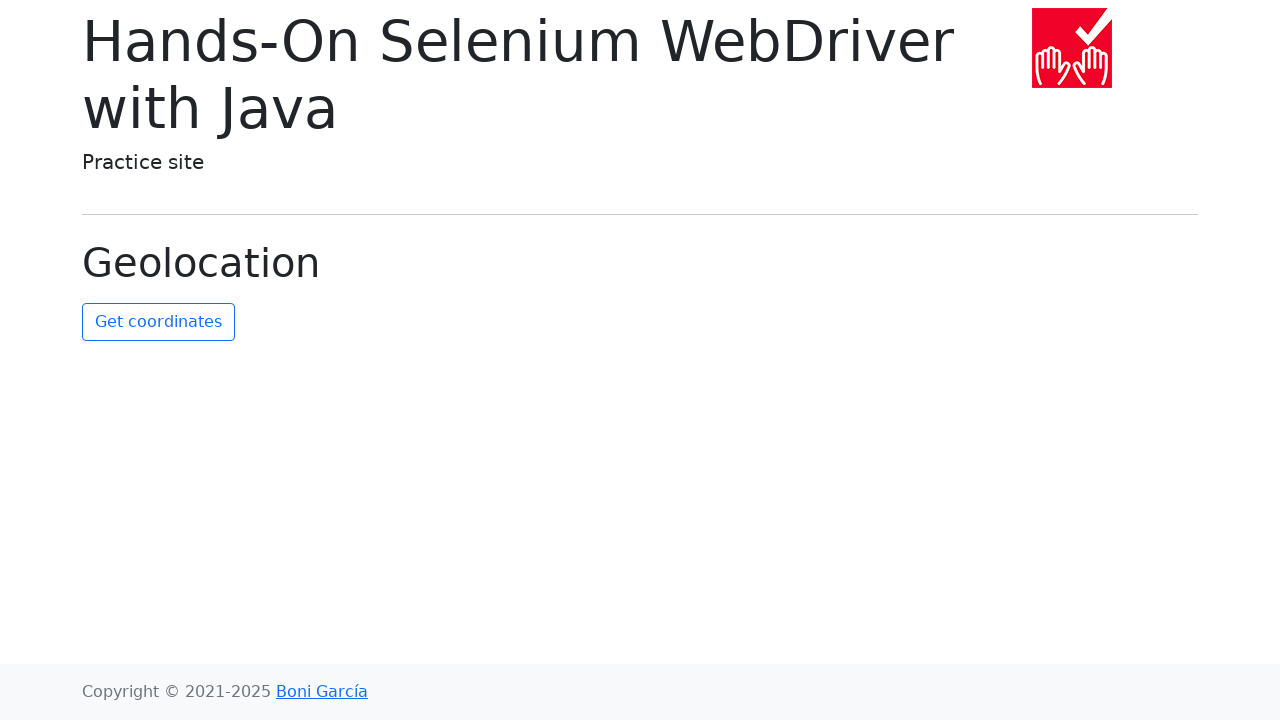

Set geolocation override to Eiffel Tower coordinates (48.8584, 2.2945)
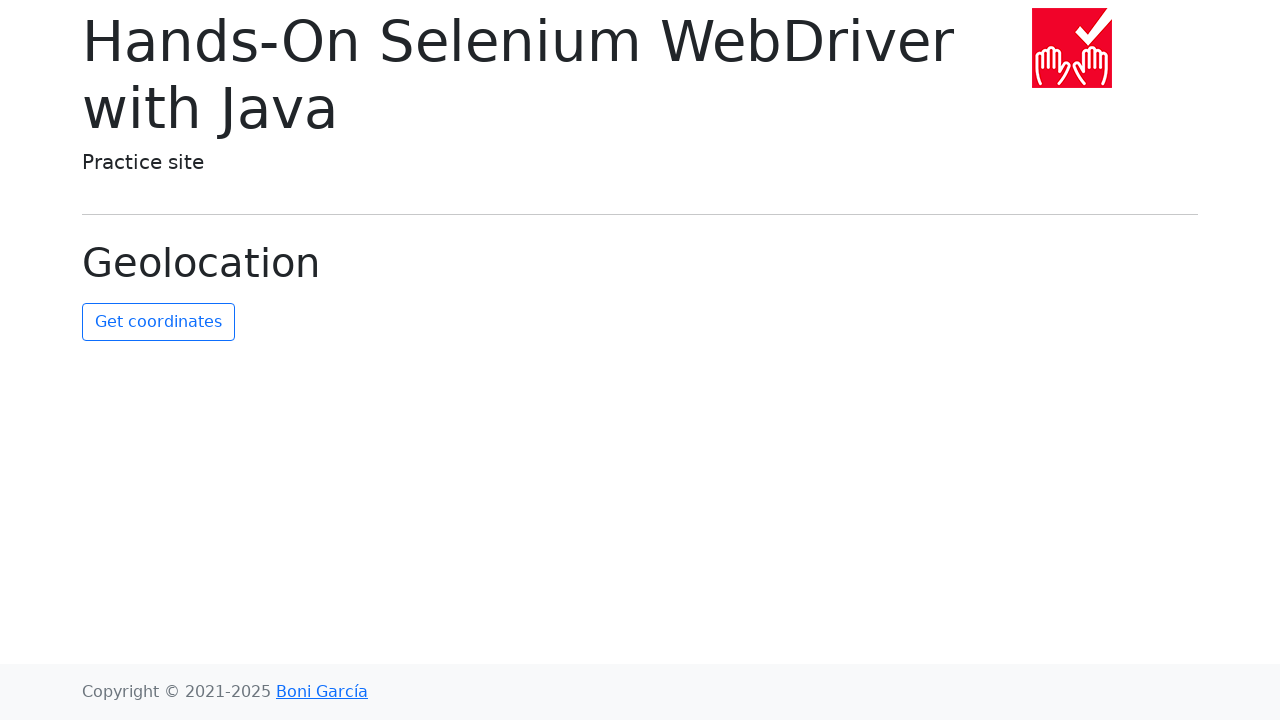

Clicked get-coordinates button at (158, 322) on #get-coordinates
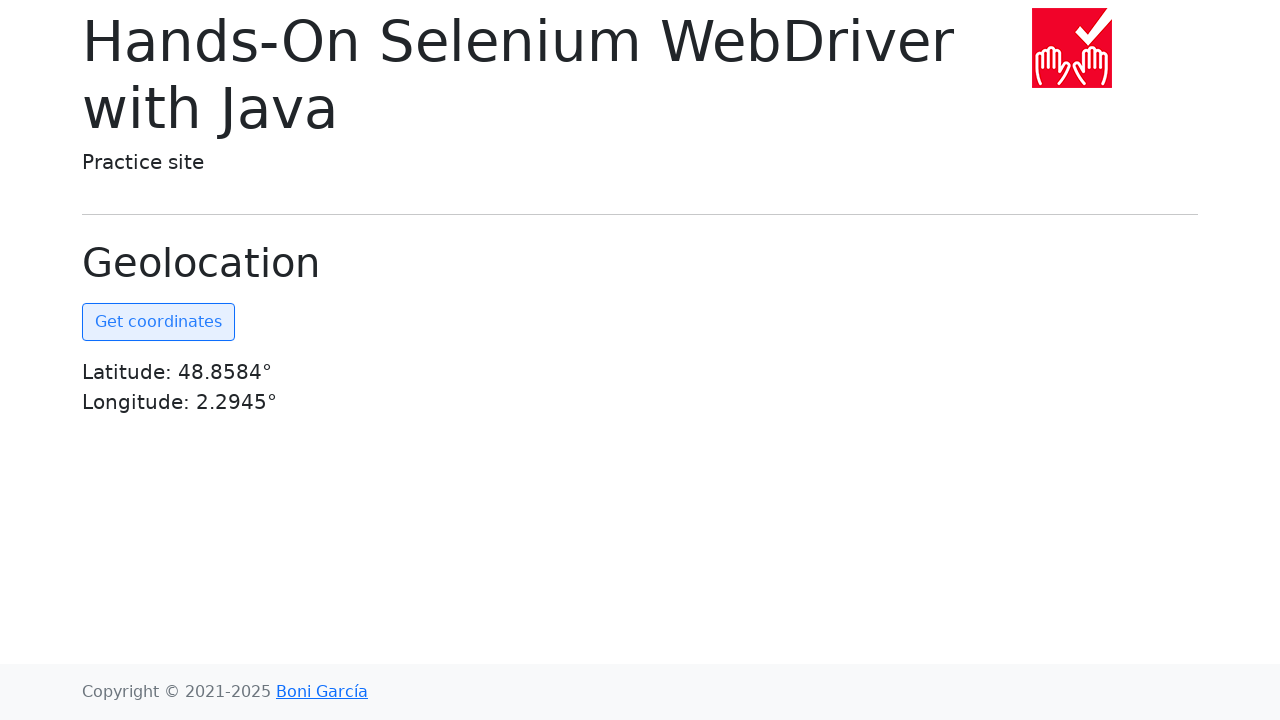

Coordinates element became visible
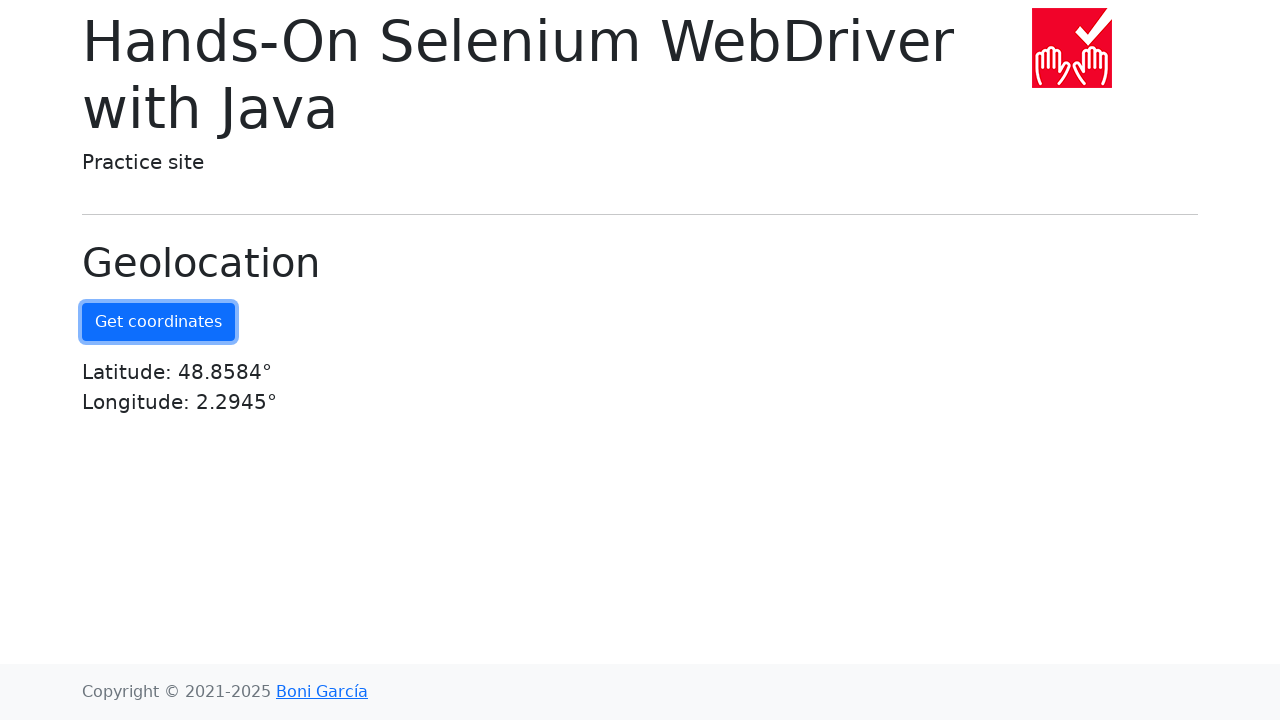

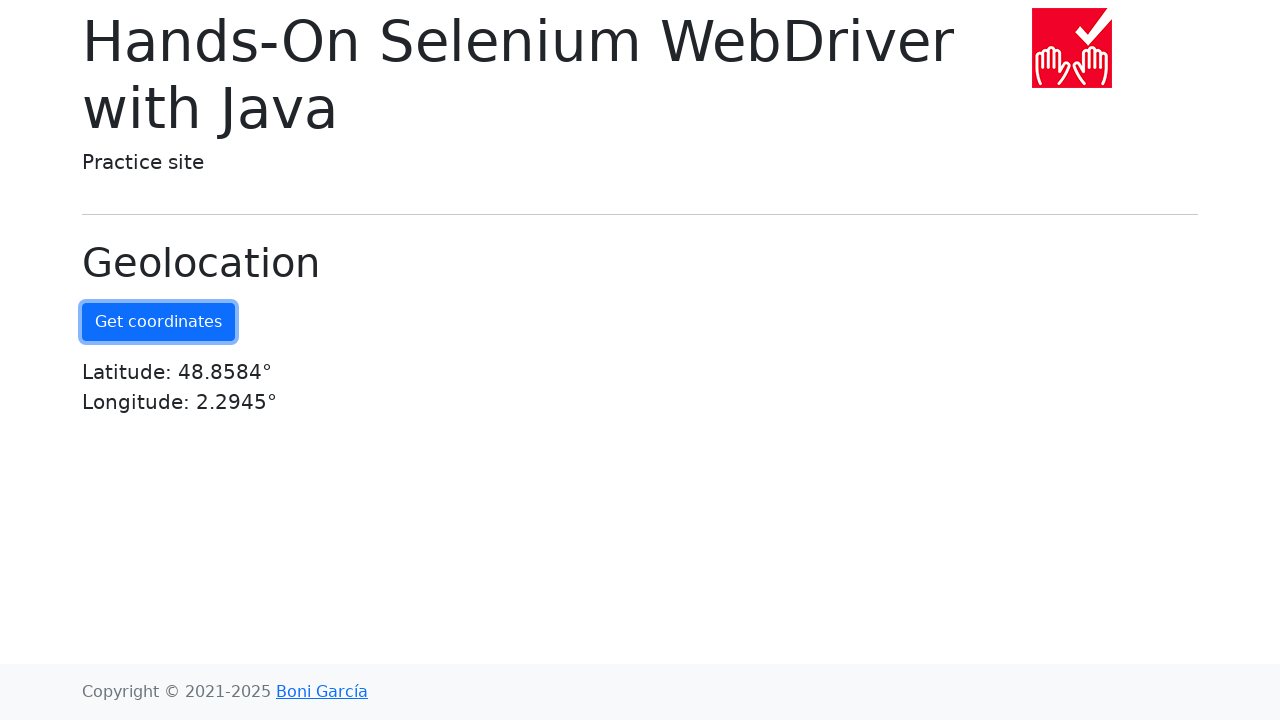